Tests navigation by clicking on the "Add/Remove Elements" link and verifying the page title is correct

Starting URL: https://the-internet.herokuapp.com/

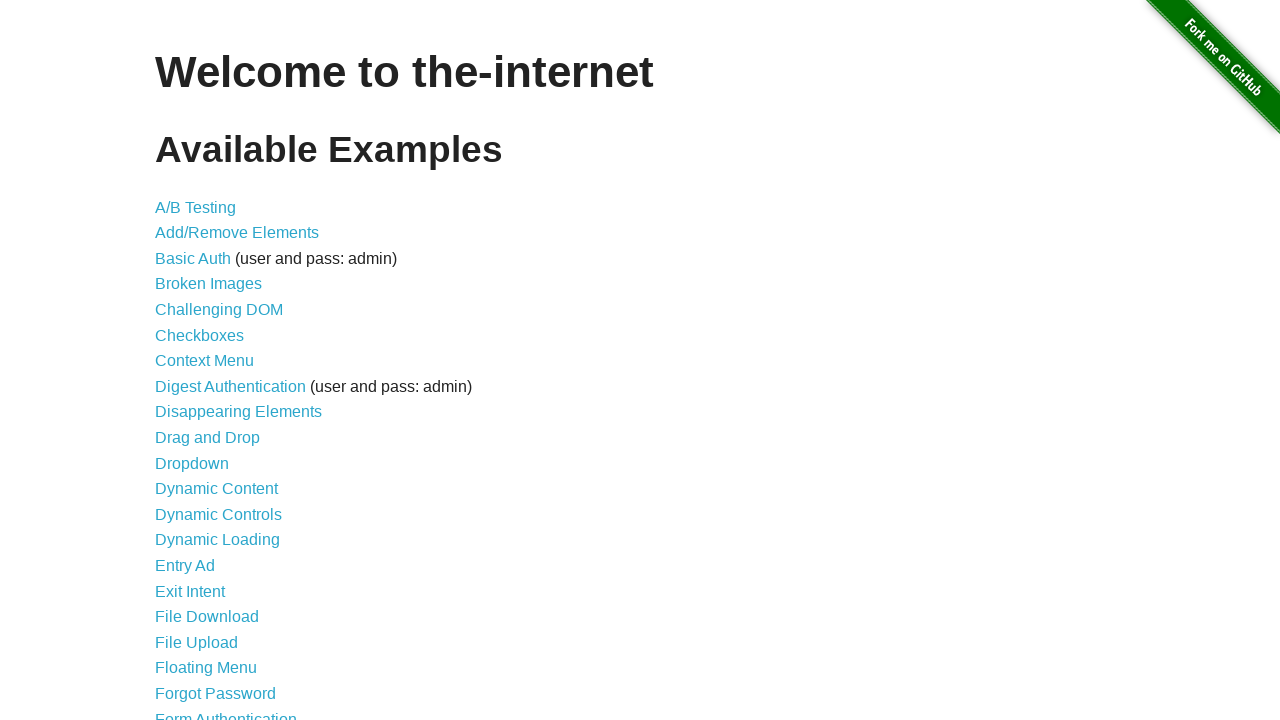

Navigated to the-internet.herokuapp.com homepage
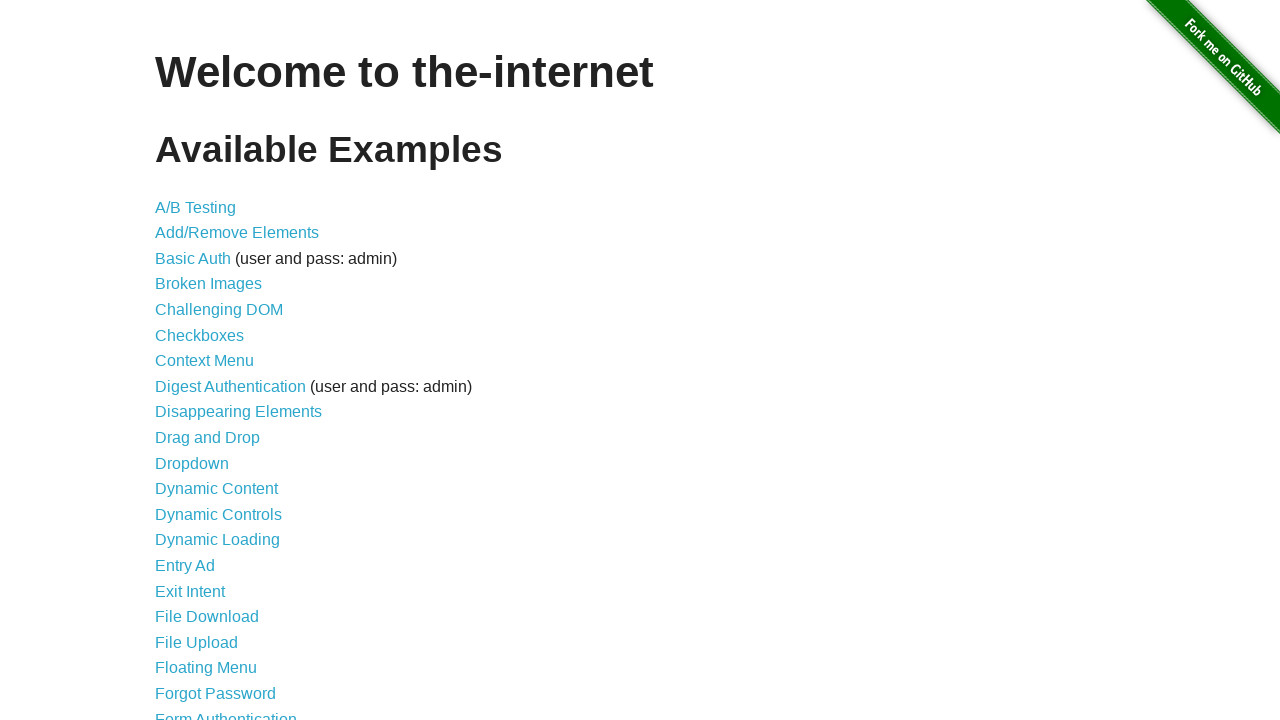

Clicked on the 'Add/Remove Elements' link at (237, 233) on text=Add/Remove Elements
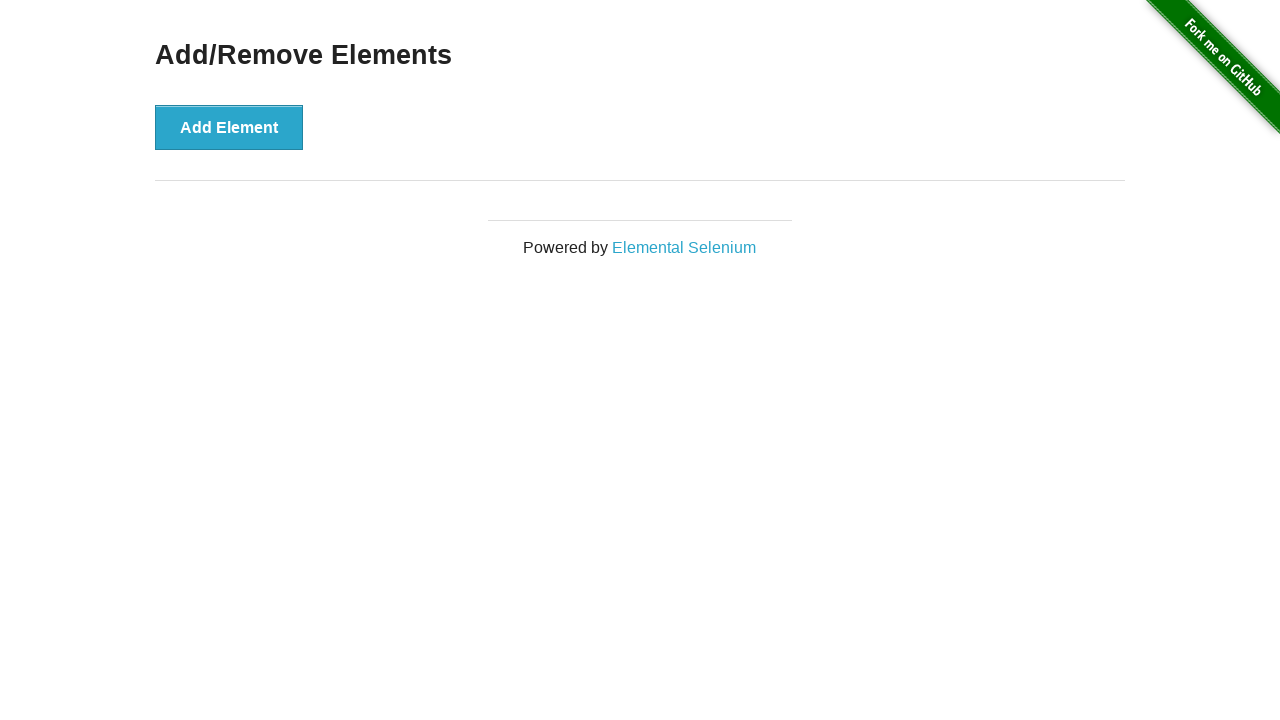

Page title element loaded
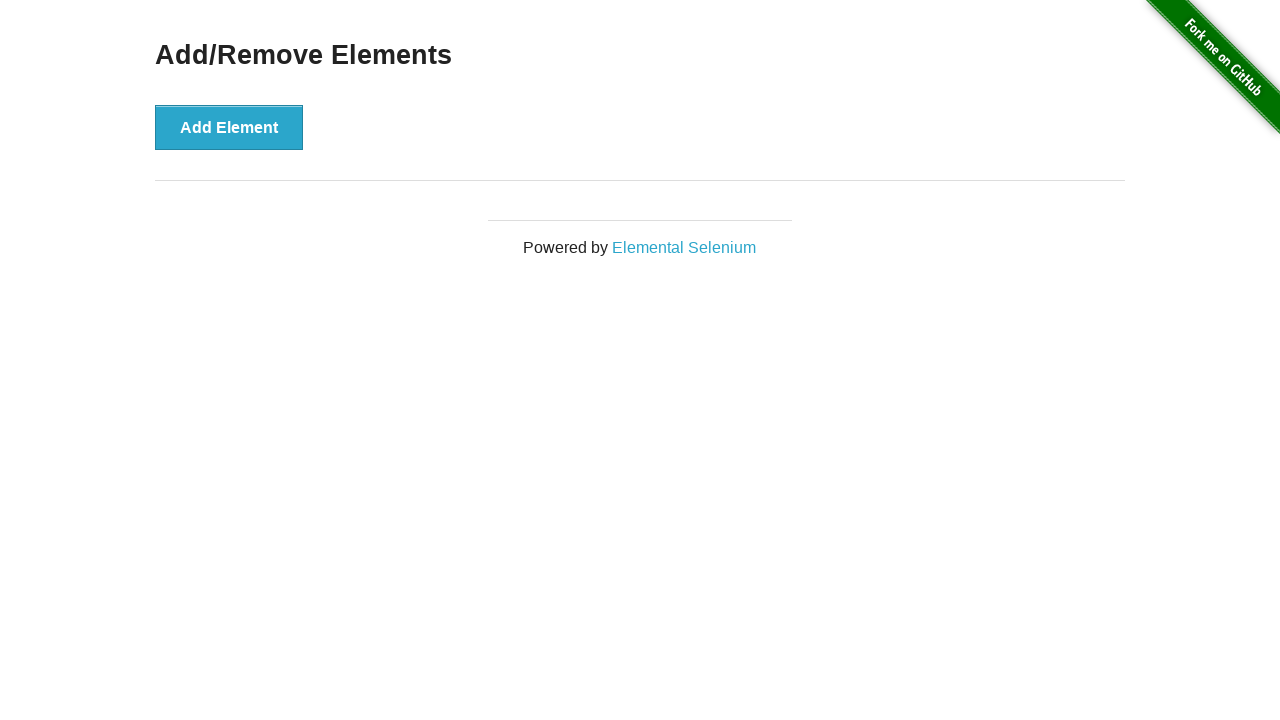

Verified page title is 'Add/Remove Elements'
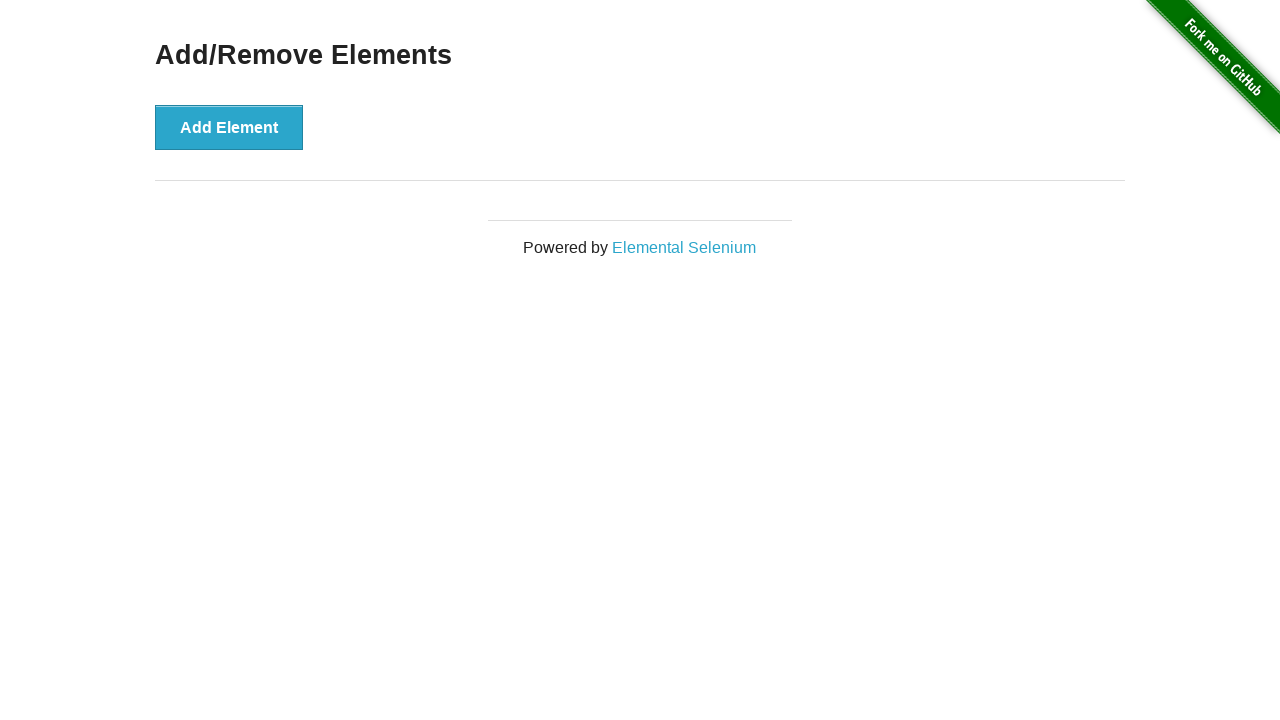

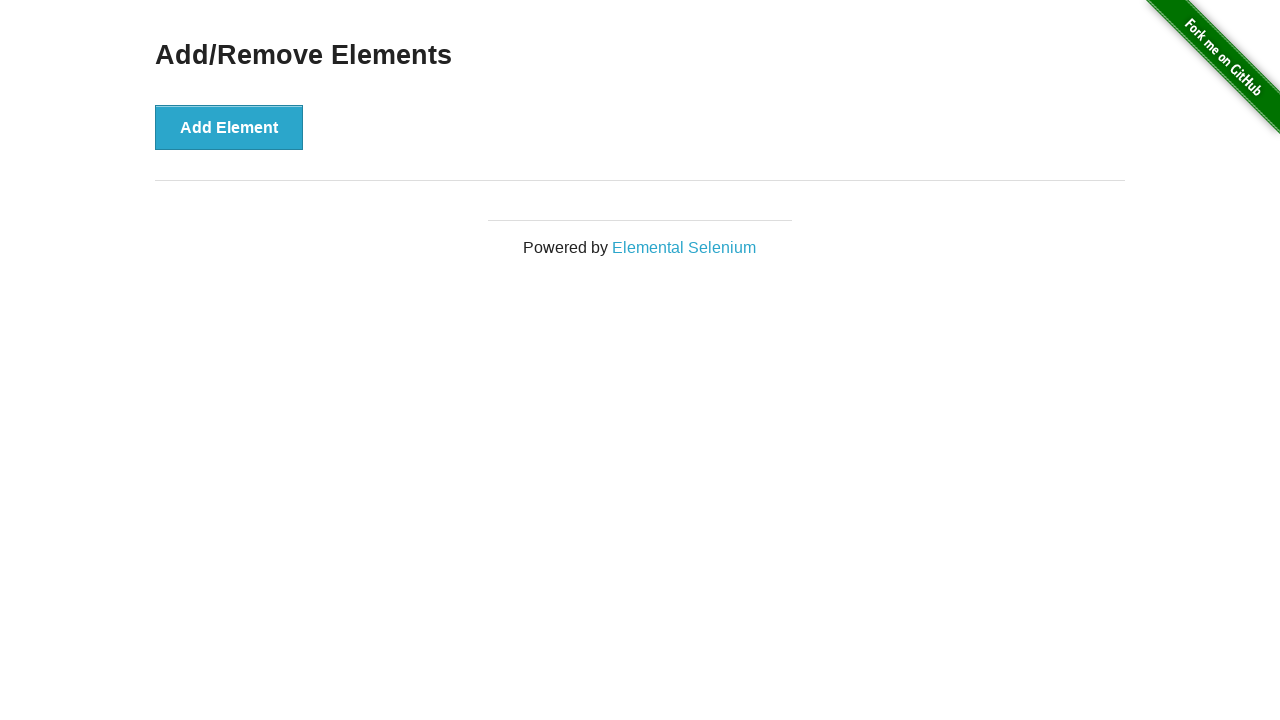